Tests the uncheck functionality by navigating to the Checkboxes page and unchecking a checked checkbox

Starting URL: https://practice.cydeo.com/

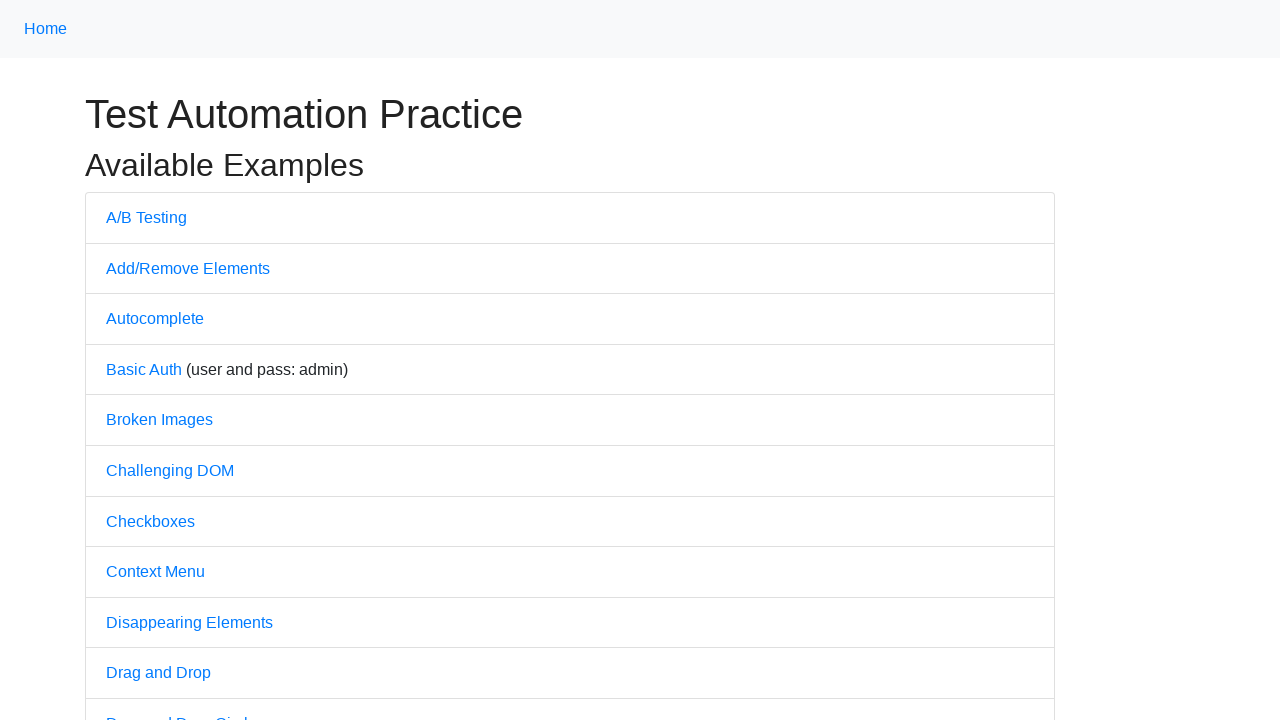

Clicked on the Checkboxes link at (150, 521) on text='Checkboxes'
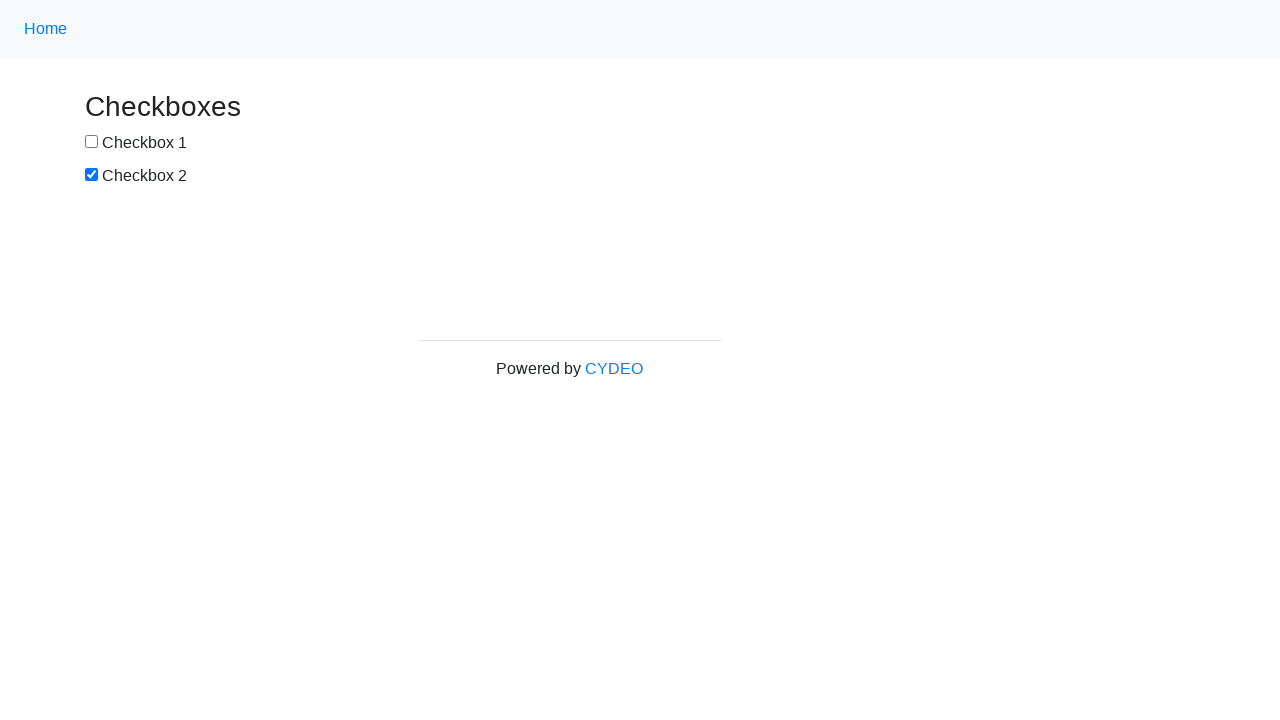

Unchecked the second checkbox at (92, 175) on #box2
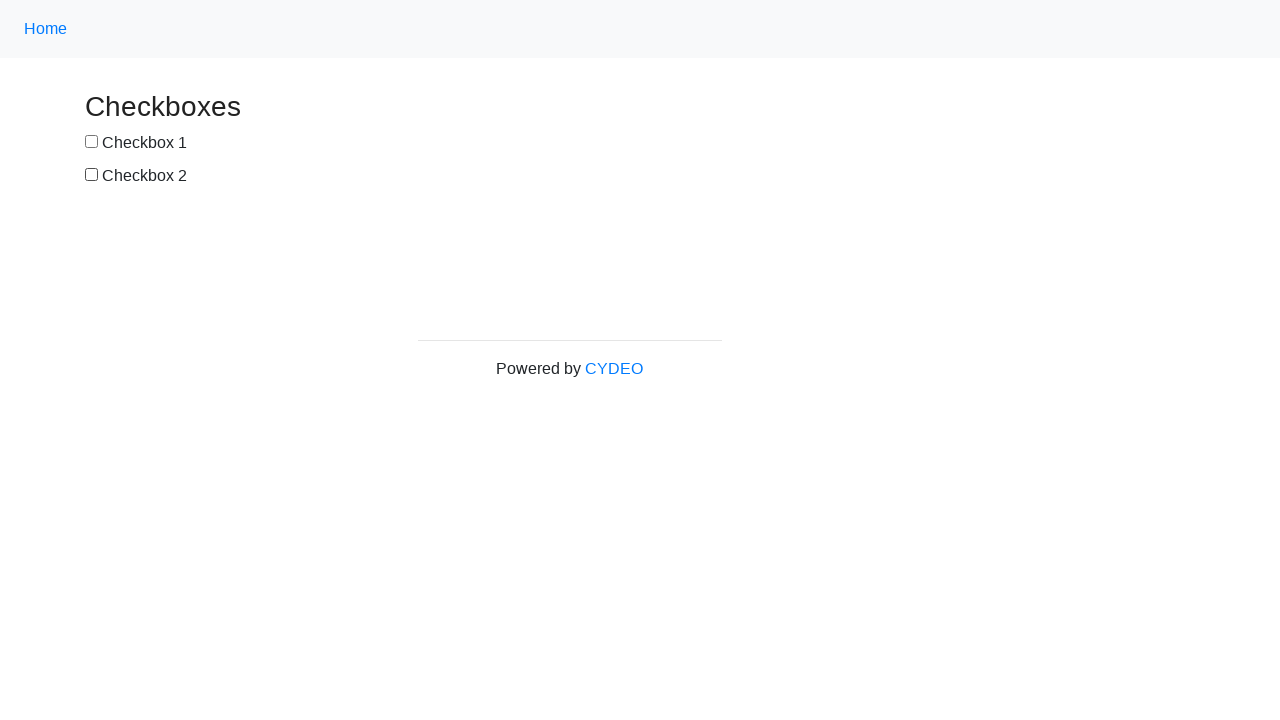

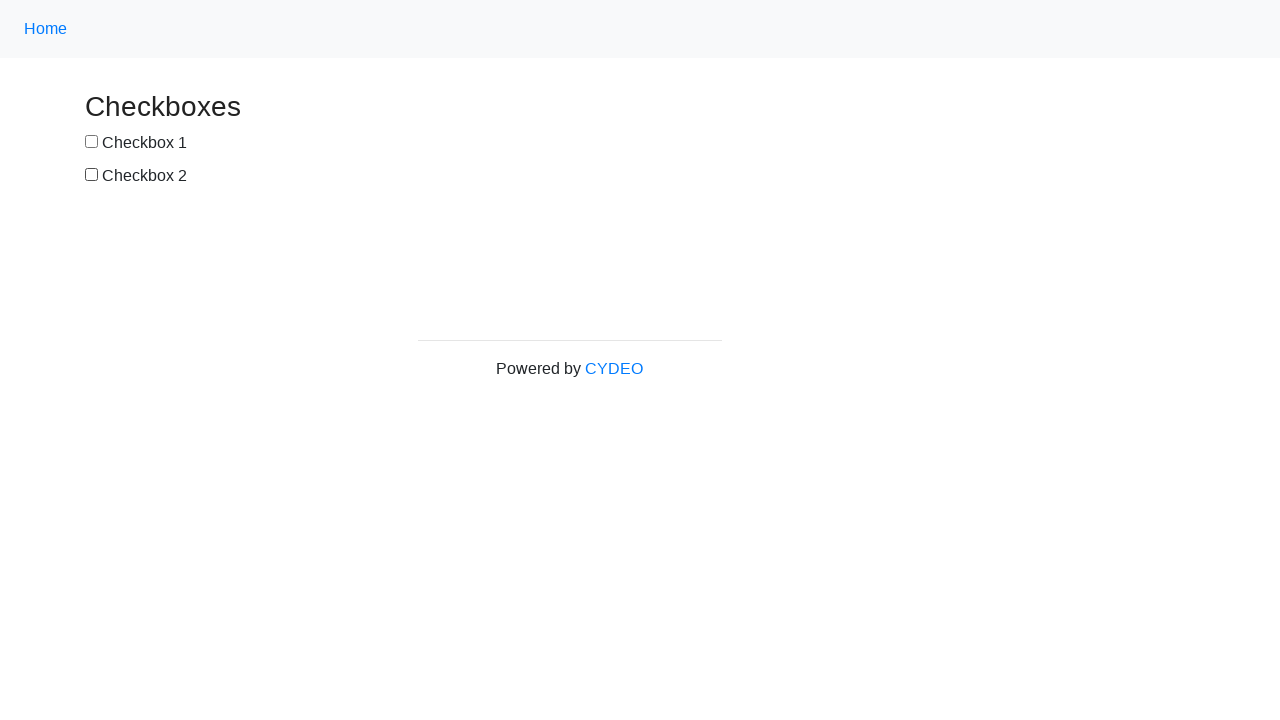